Tests the RPA Challenge form by filling in person details including first name, last name, company name, role, address, email, and phone number fields.

Starting URL: http://www.rpachallenge.com/

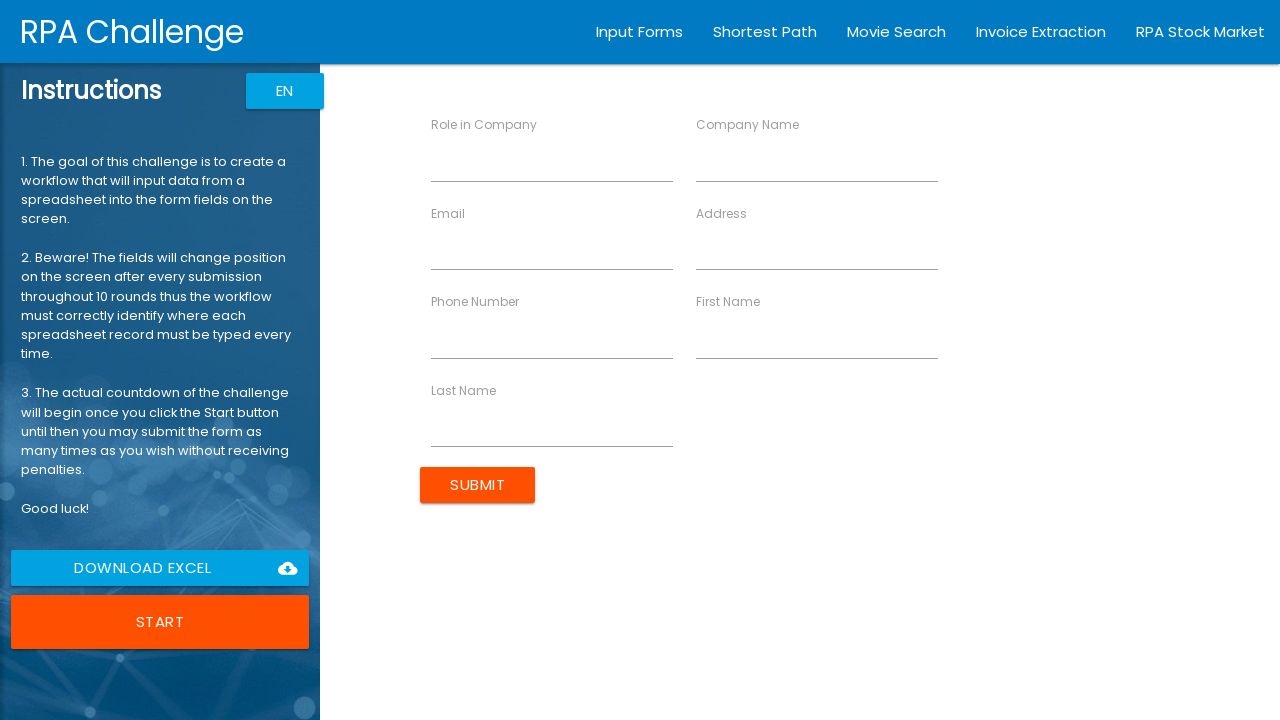

Filled First Name field with 'John' on //div//label[contains(text(), 'First Name')]//following-sibling::input
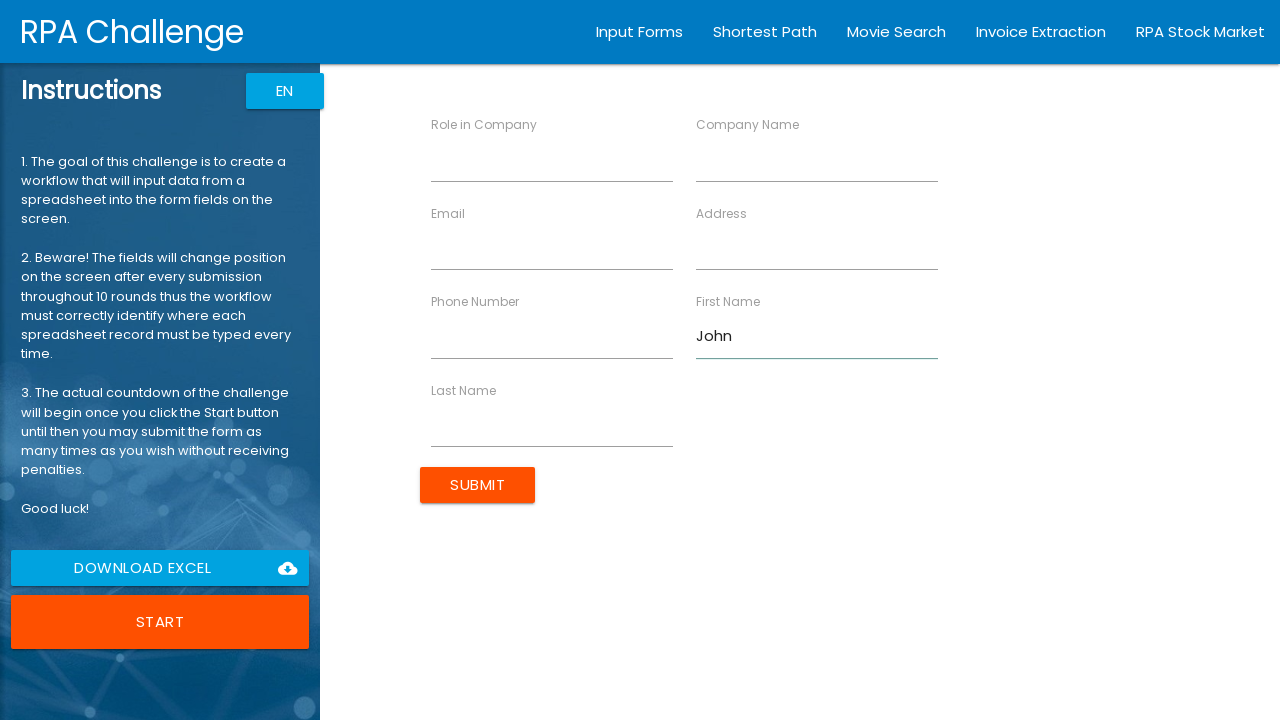

Filled Last Name field with 'Smith' on //div//label[contains(text(), 'Last Name')]//following-sibling::input
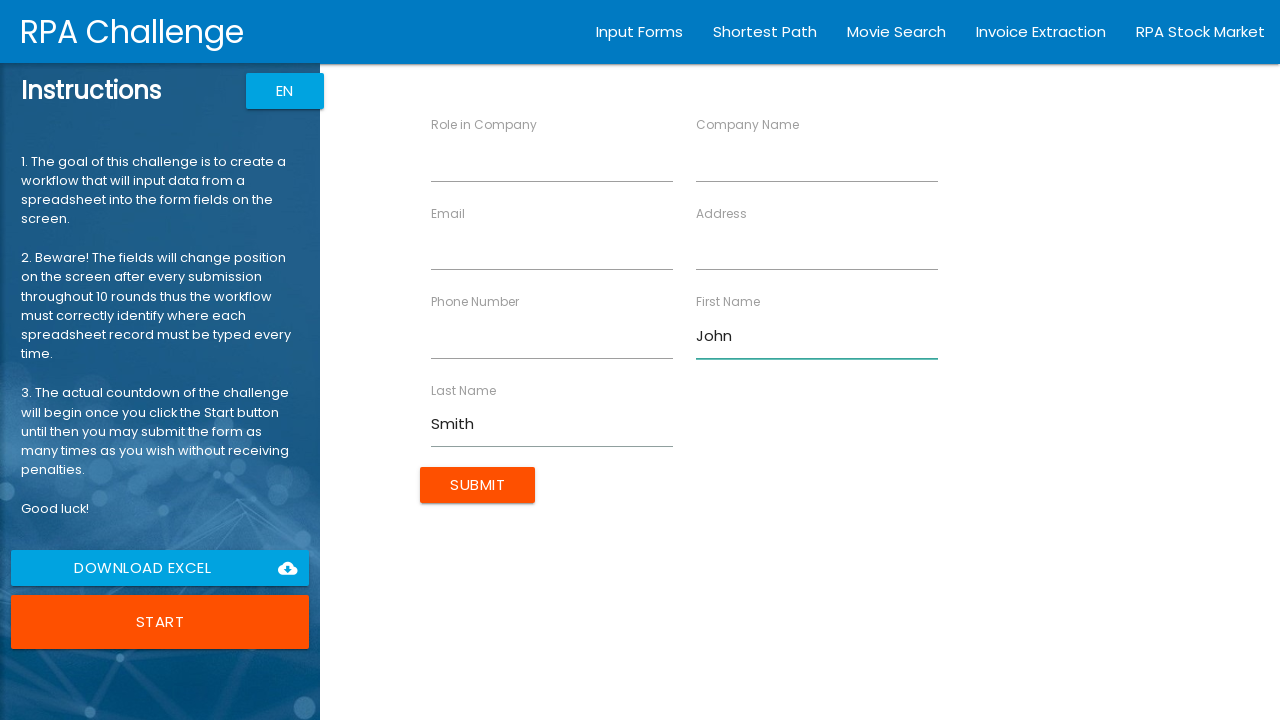

Filled Role field with 'Analyst' on //div//label[contains(text(), 'Role')]//following-sibling::input
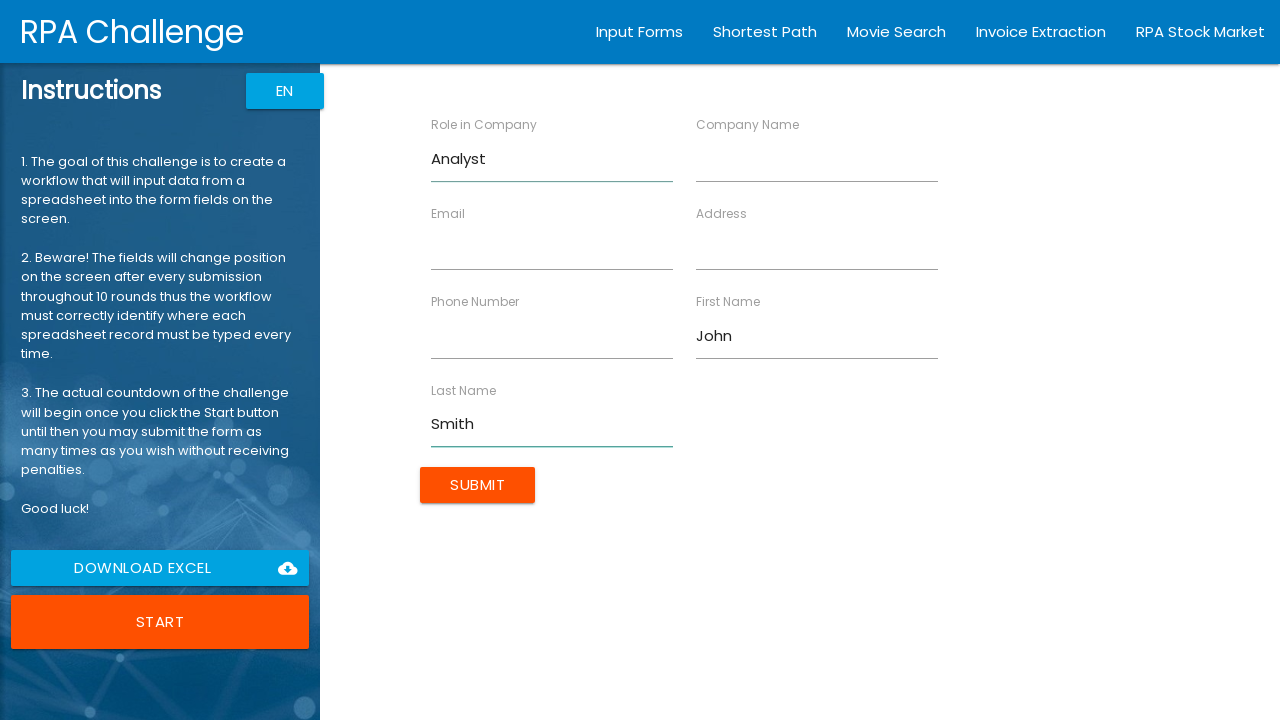

Filled Company Name field with 'IT Solutions' on //div//label[contains(text(), 'Company Name')]//following-sibling::input
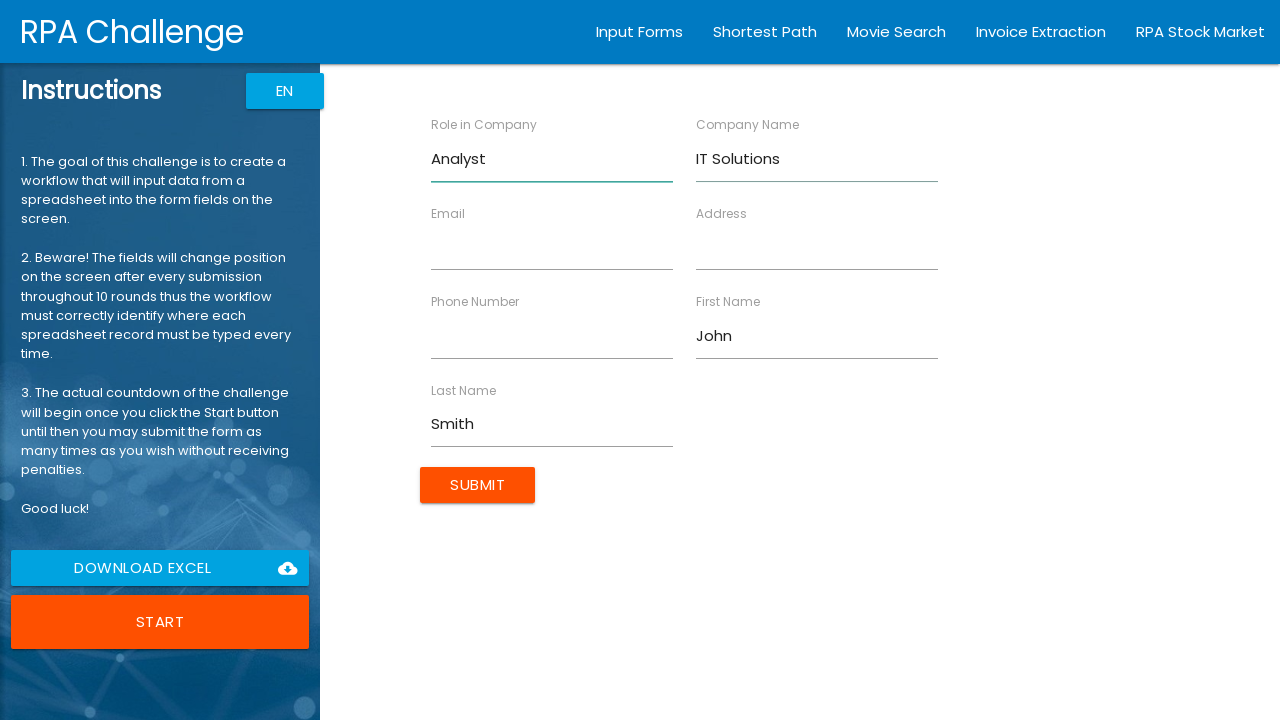

Filled Address field with '98 North Road' on //div//label[contains(text(), 'Address')]//following-sibling::input
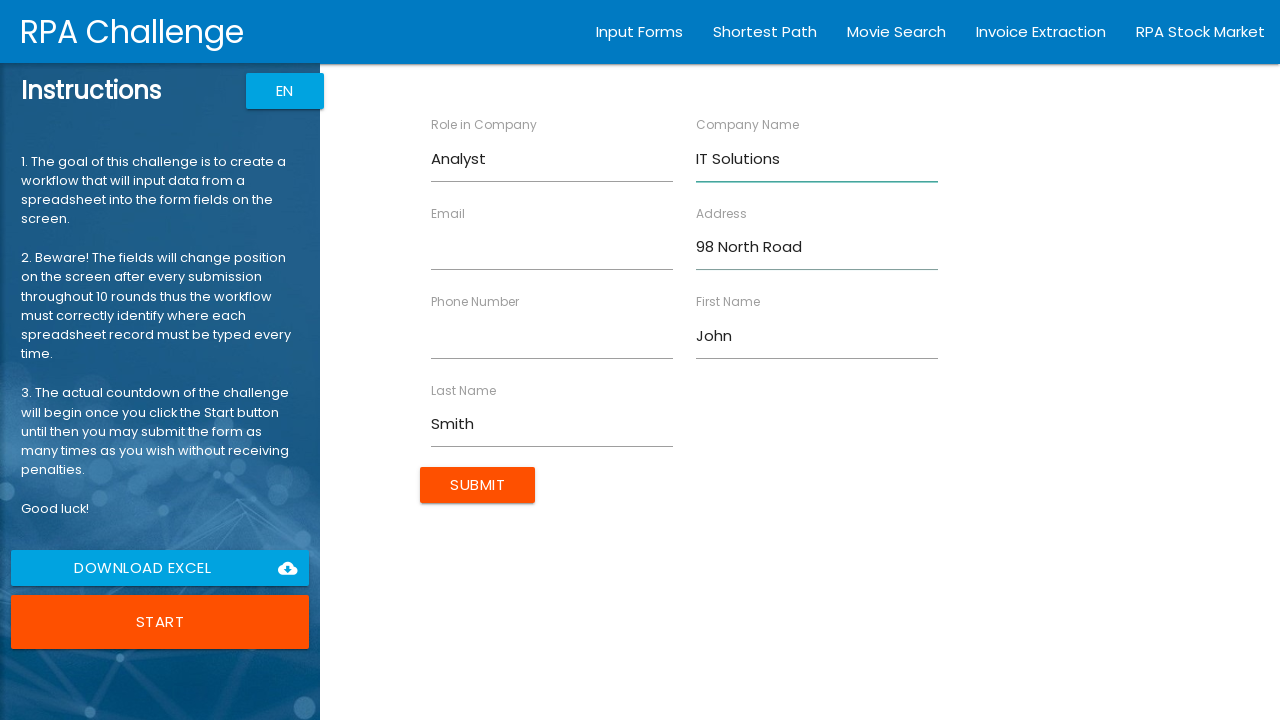

Filled Email field with 'jsmith@itsolutions.co.uk' on //div//label[contains(text(), 'Email')]//following-sibling::input
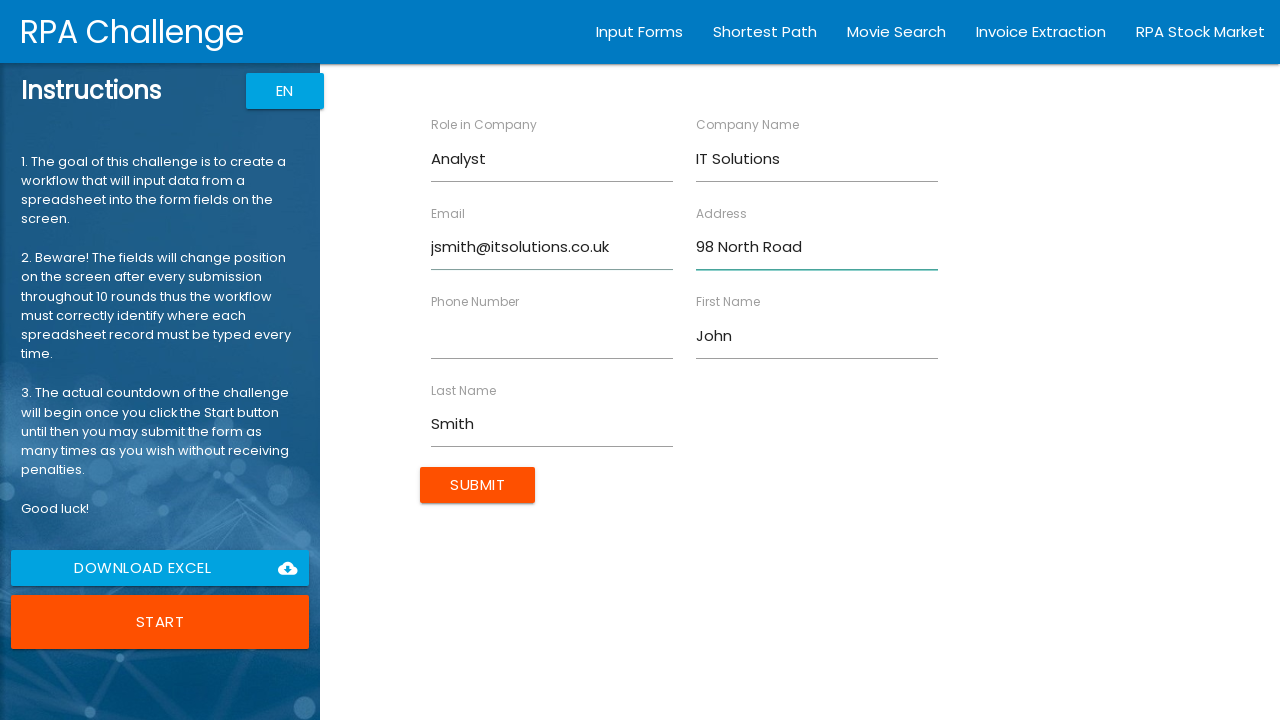

Filled Phone field with '40716543298' on //div//label[contains(text(), 'Phone')]//following-sibling::input
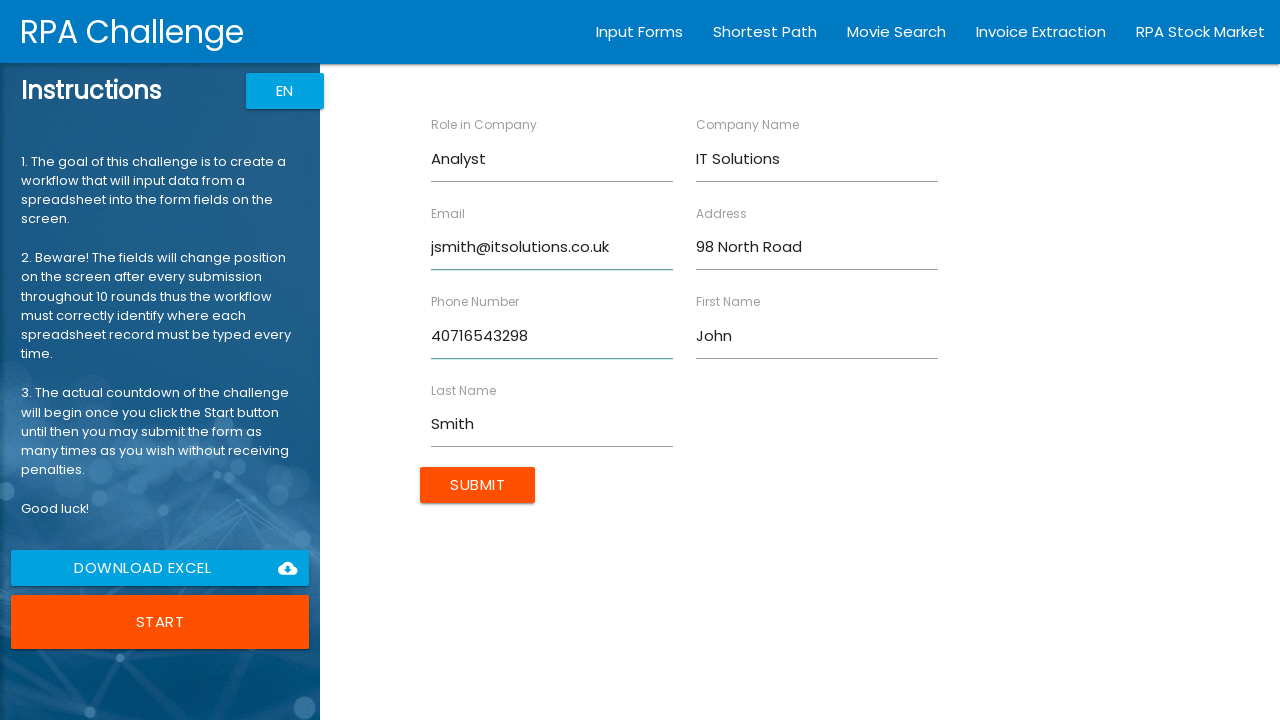

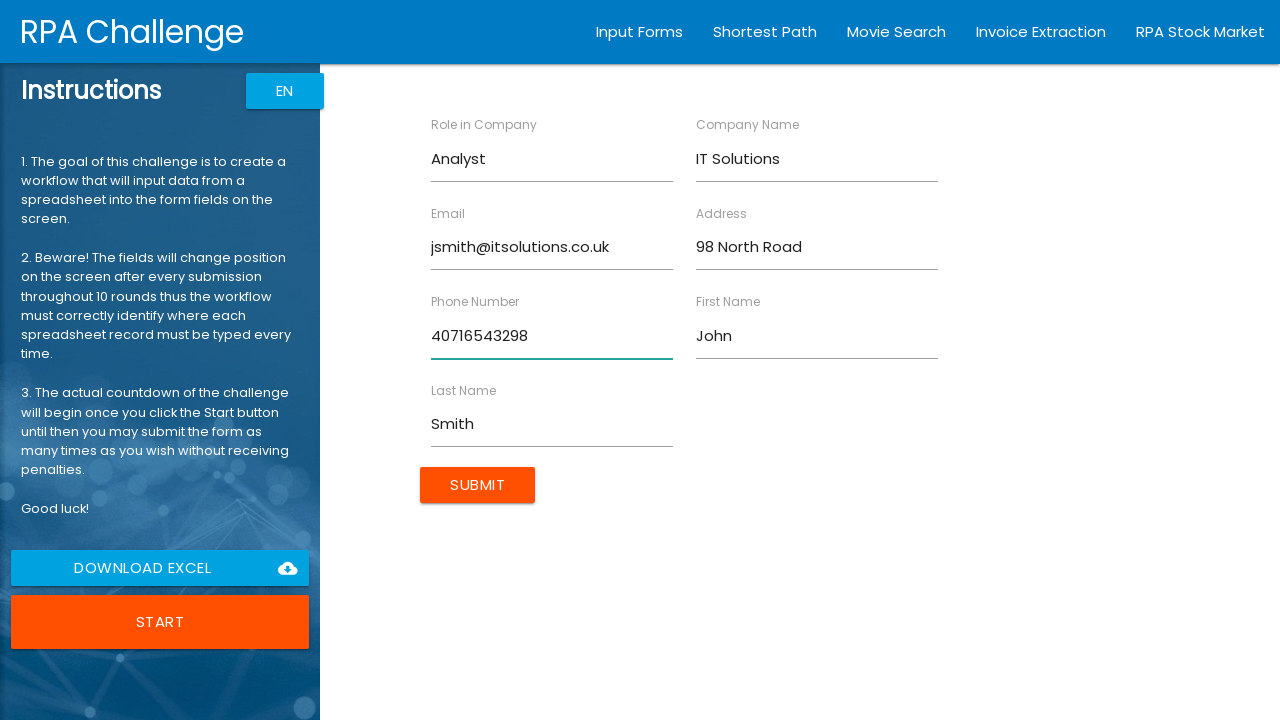